Tests browser window/tab switching functionality by clicking a button that opens a new tab, switching to the new tab, and then switching back to the original window.

Starting URL: https://formy-project.herokuapp.com/switch-window

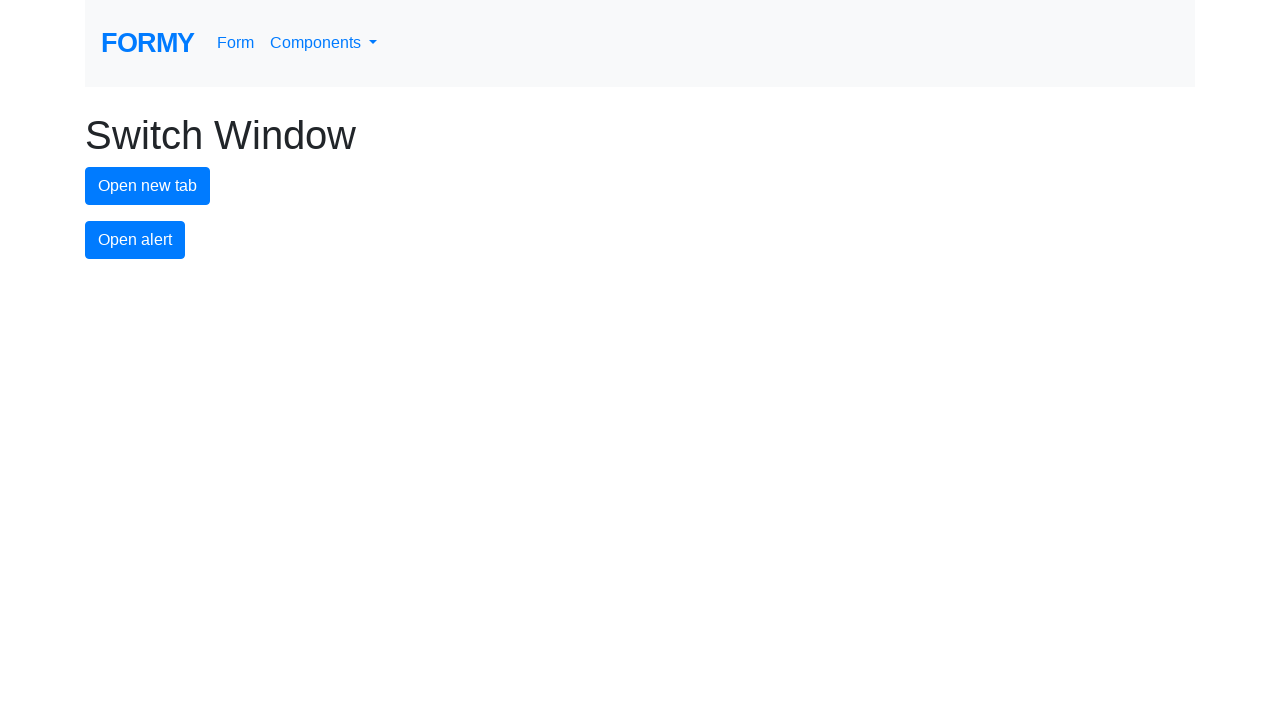

Clicked new tab button to open a new tab at (148, 186) on #new-tab-button
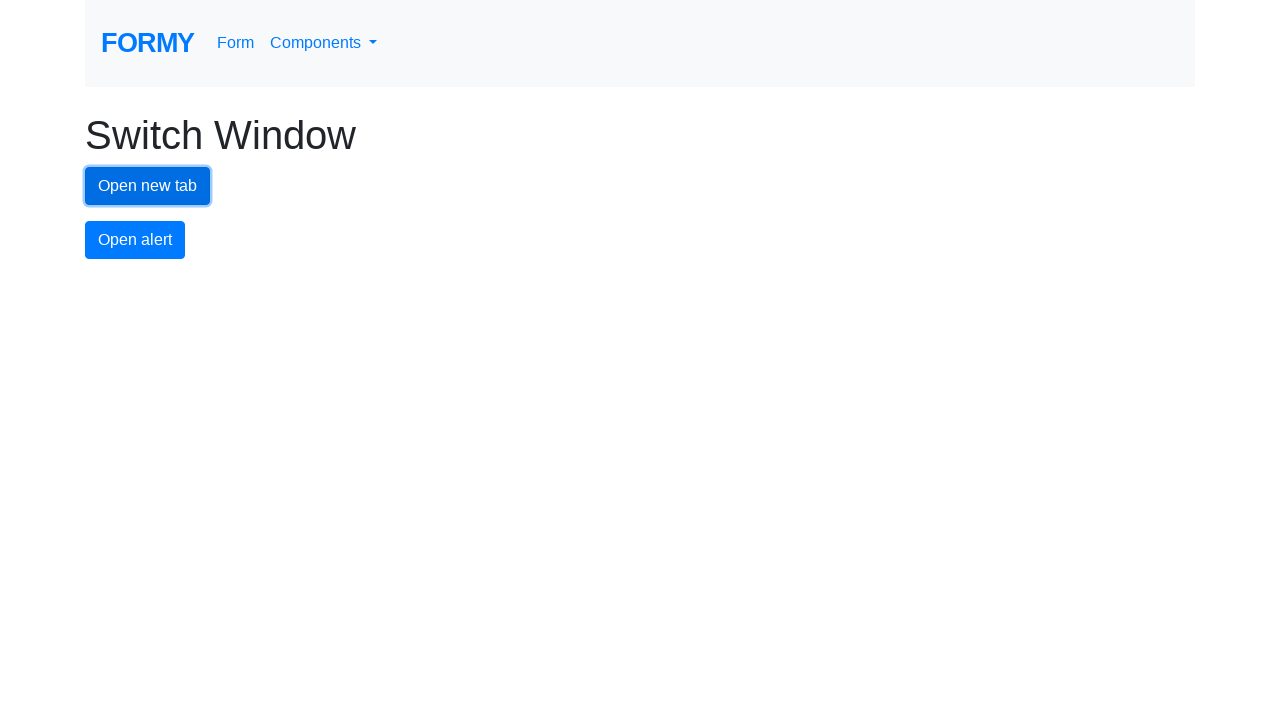

Waited for new tab to open
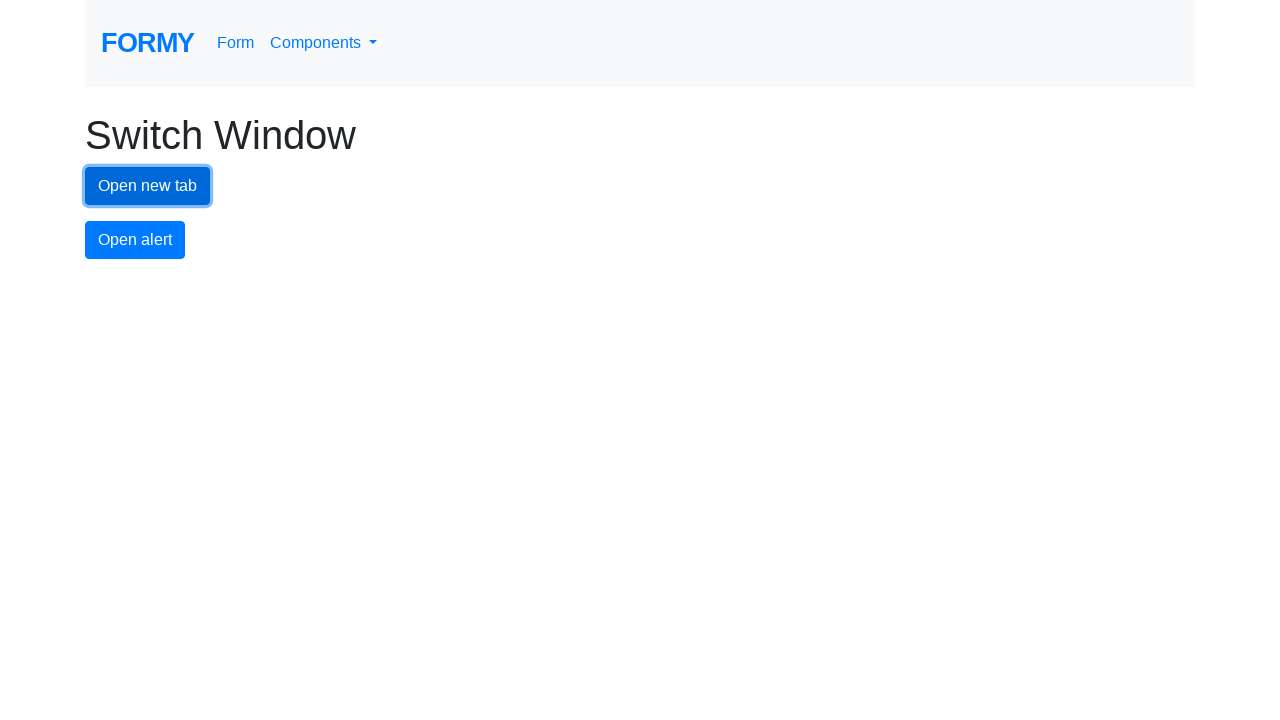

Retrieved all pages in the browser context
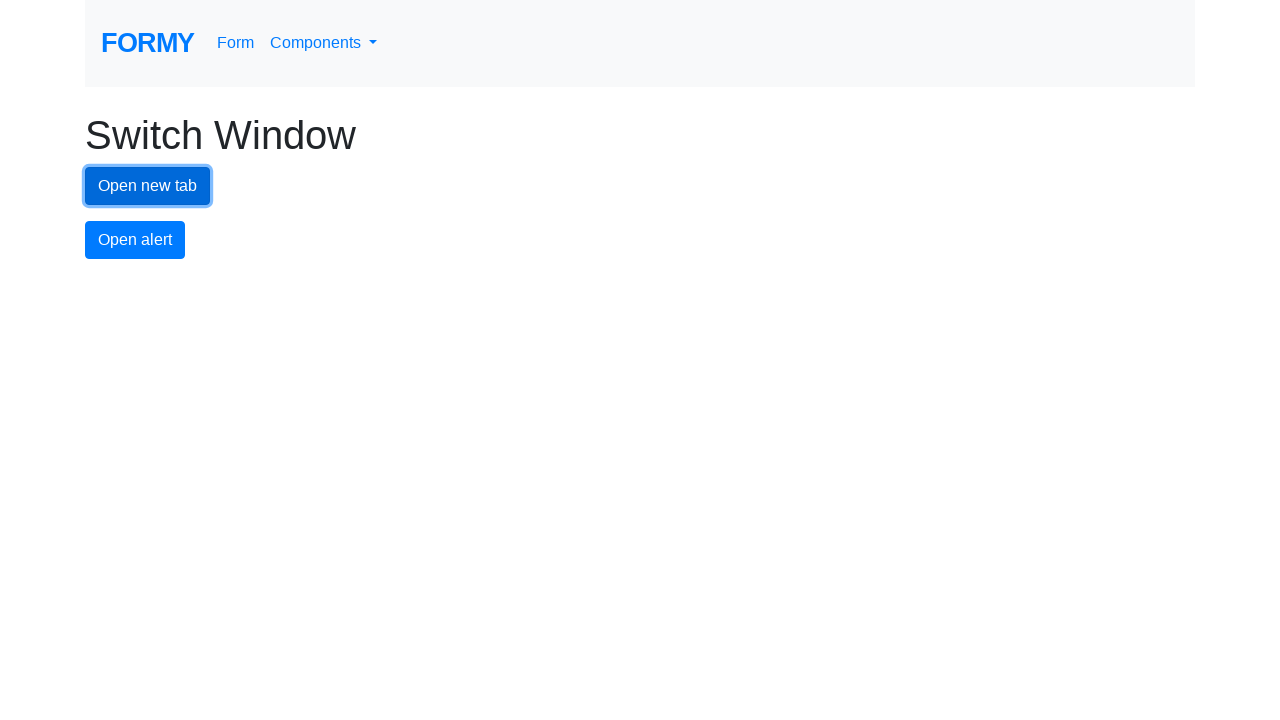

Switched to the newly opened tab
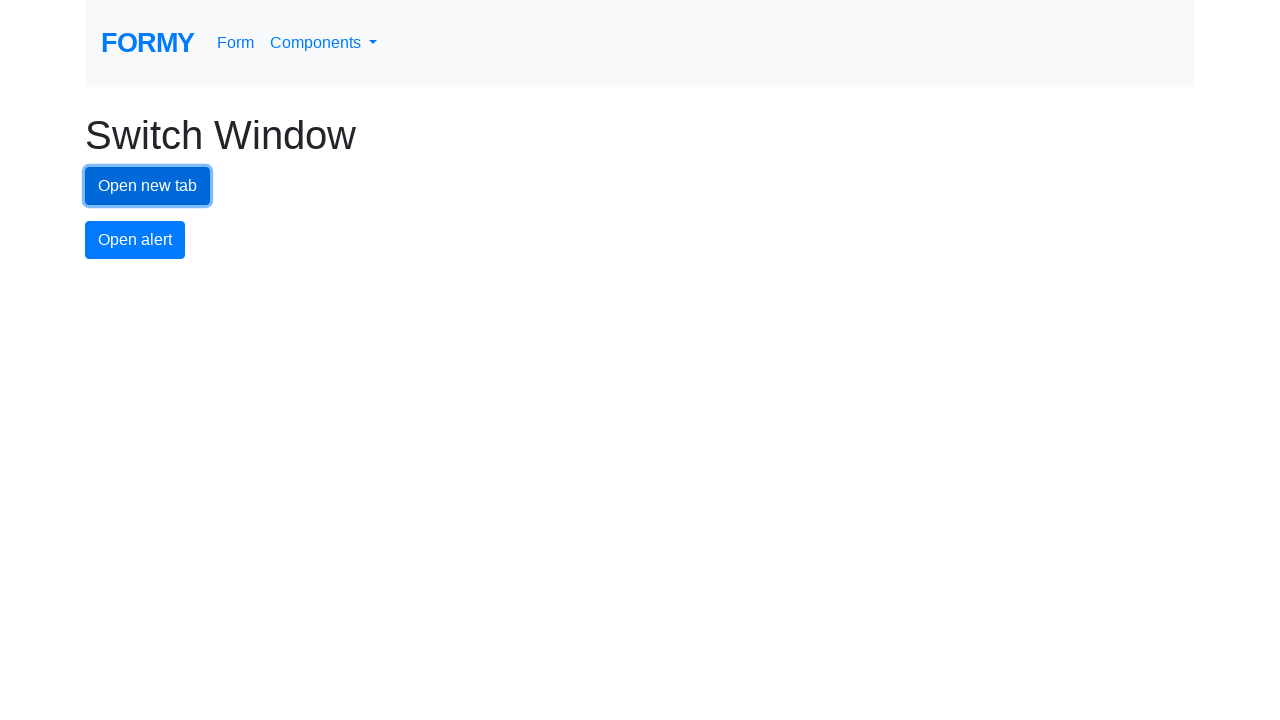

Waited on the new tab
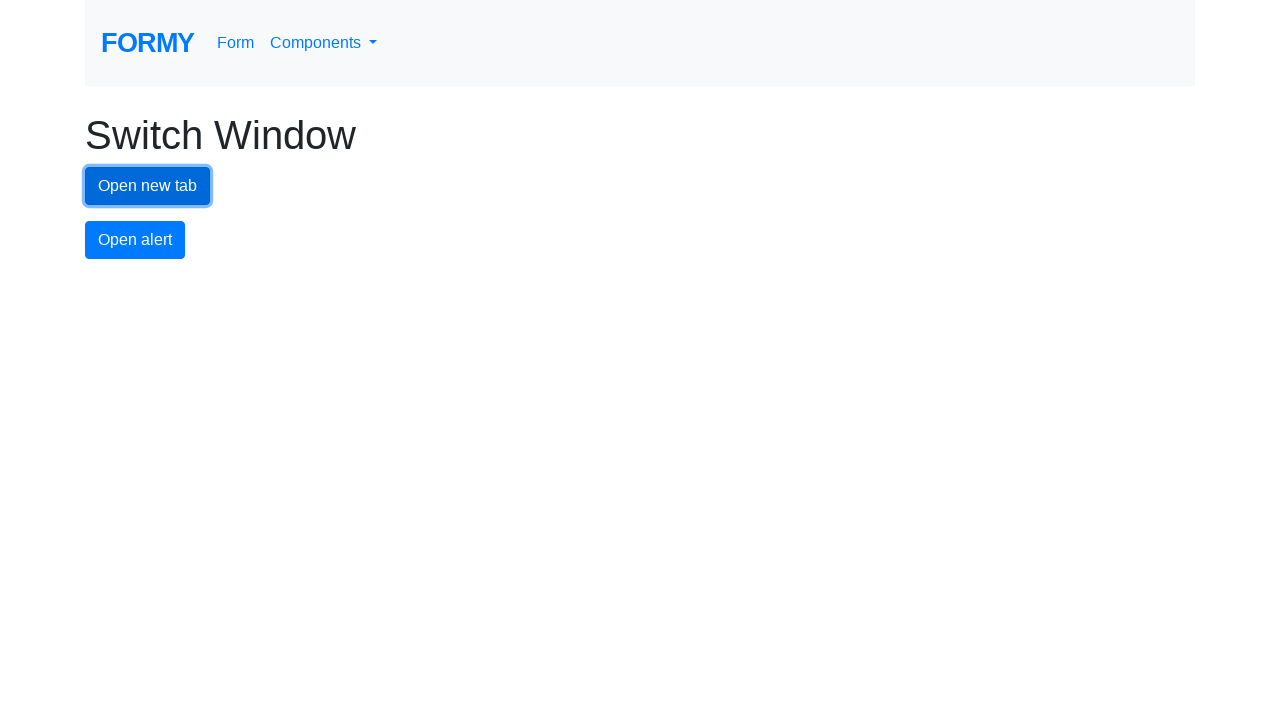

Switched back to the original tab
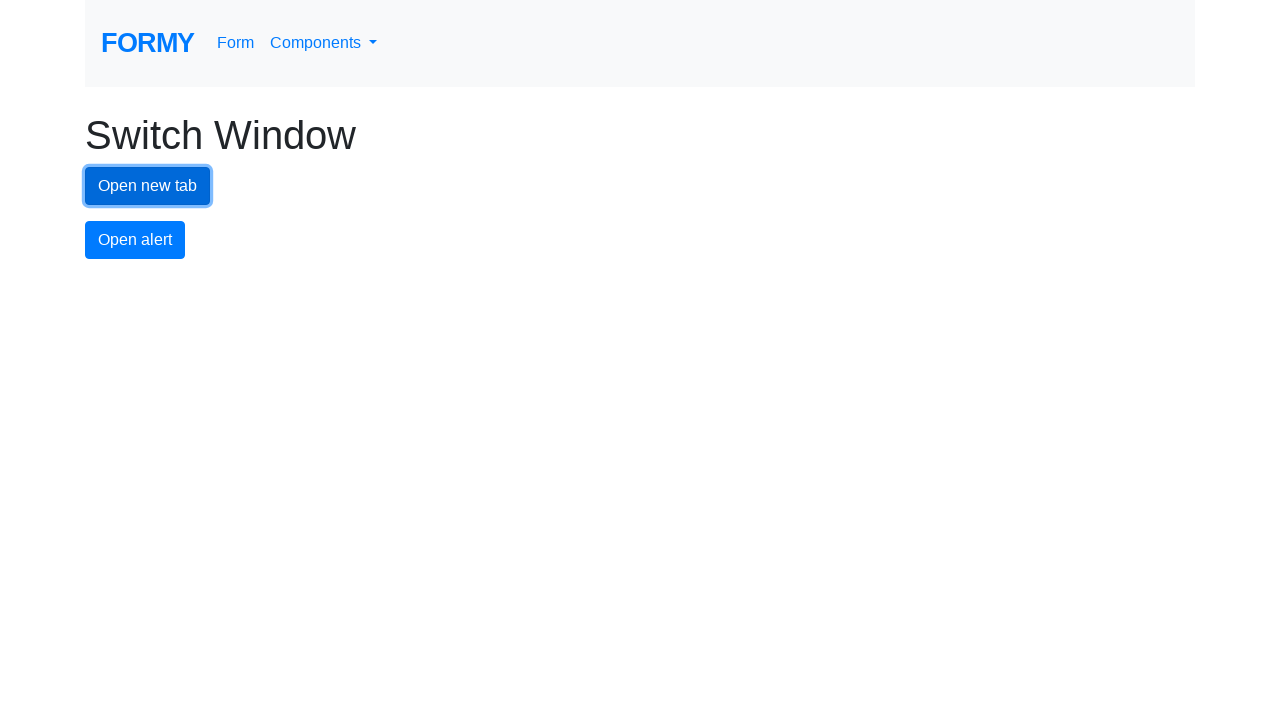

Waited on the original tab
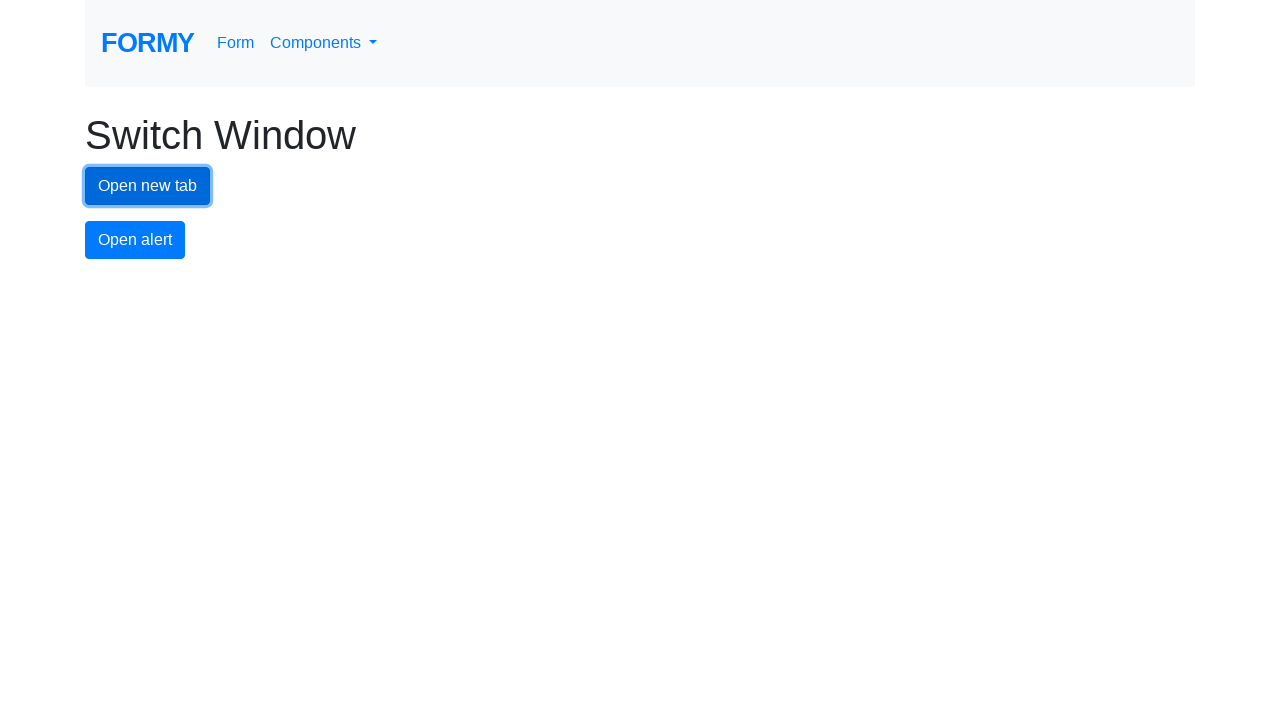

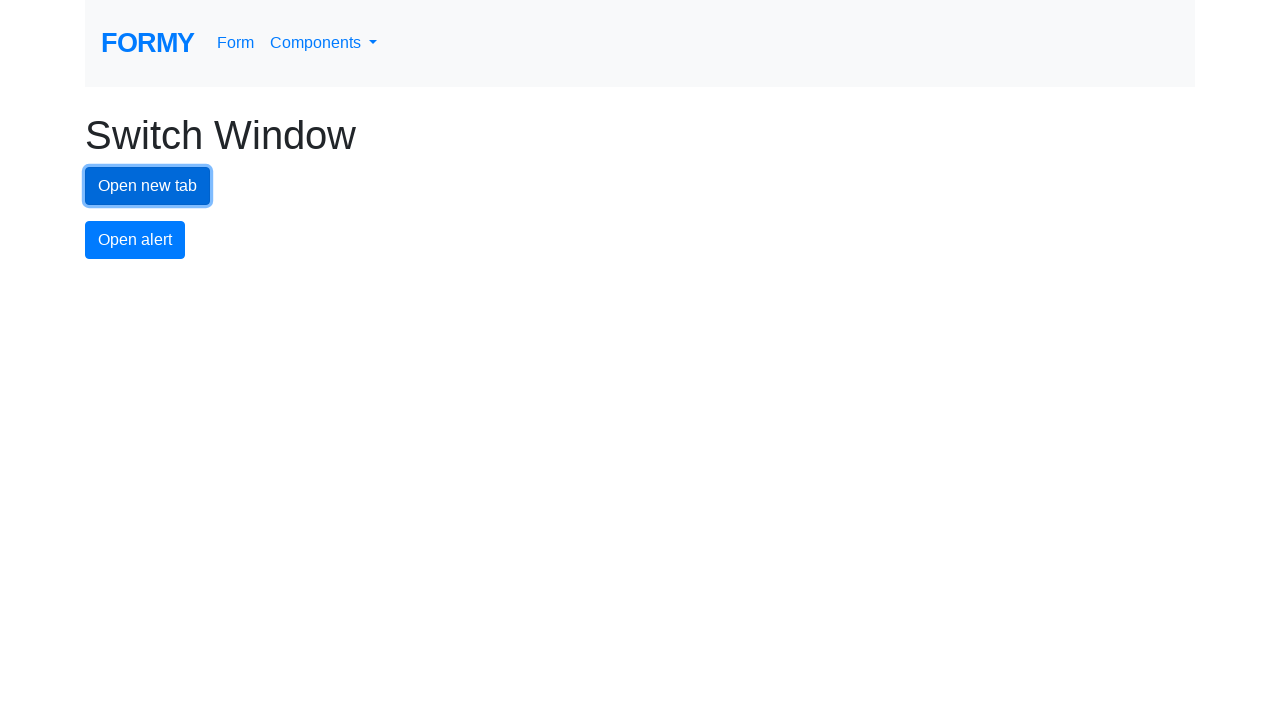